Tests file upload functionality by selecting a file using the file input, clicking upload, and verifying the "File Uploaded!" confirmation message is displayed.

Starting URL: https://the-internet.herokuapp.com/upload

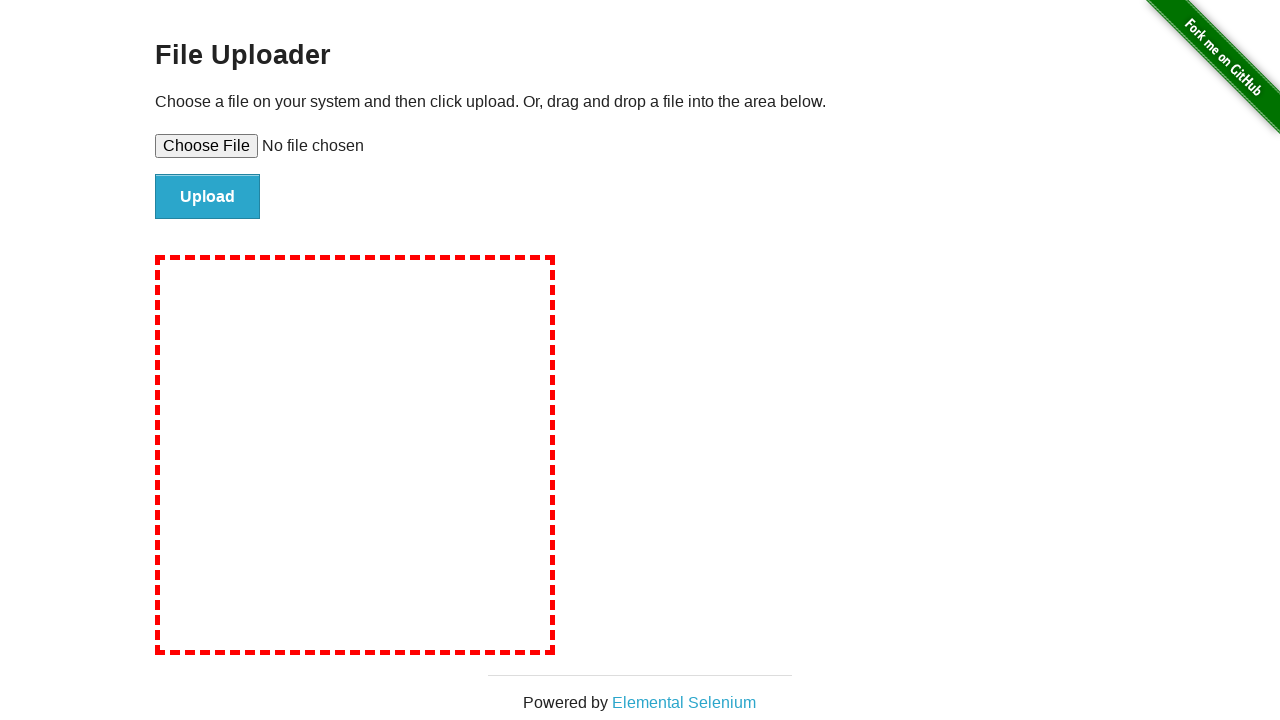

Selected test file using file input element
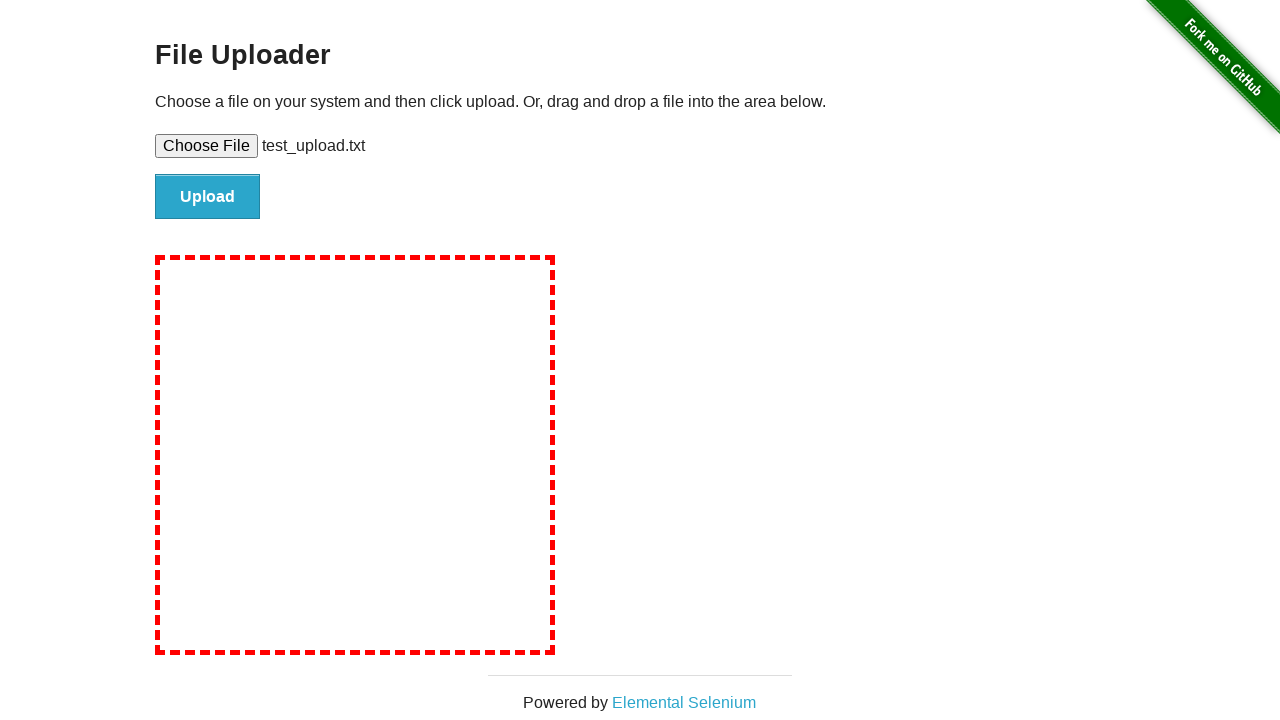

Clicked the Upload button at (208, 197) on #file-submit
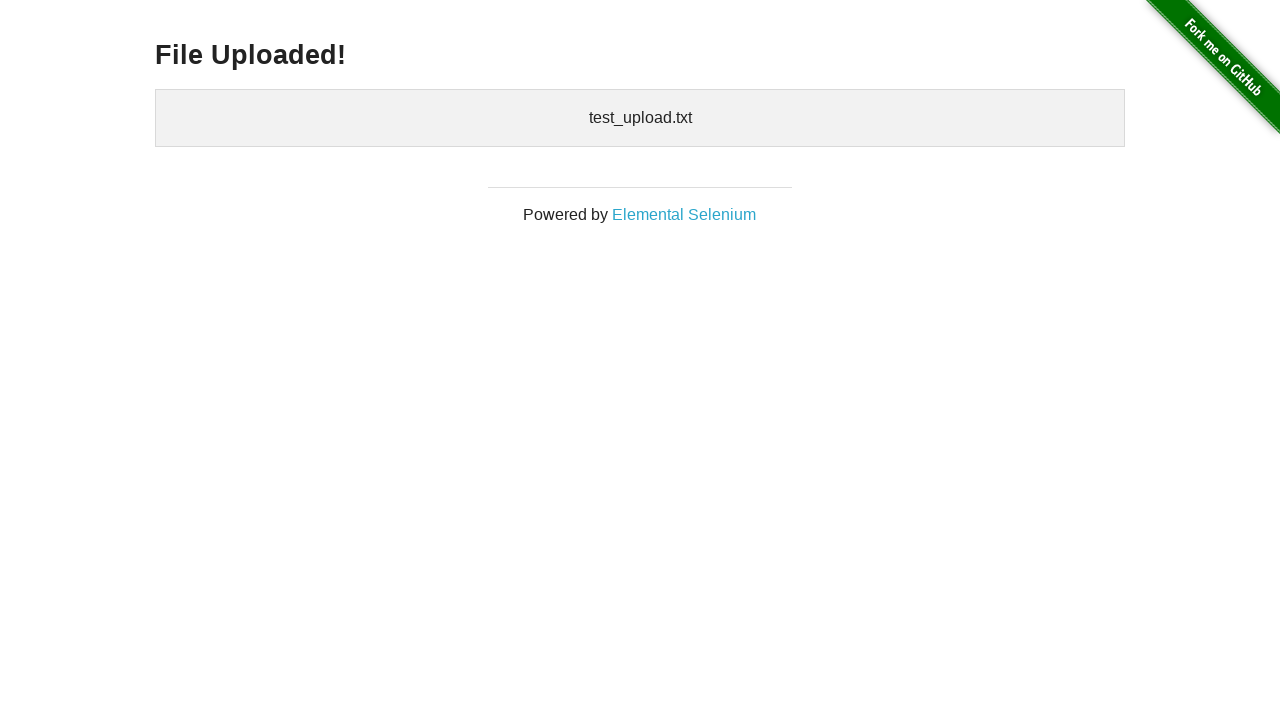

Waited for file upload confirmation header to become visible
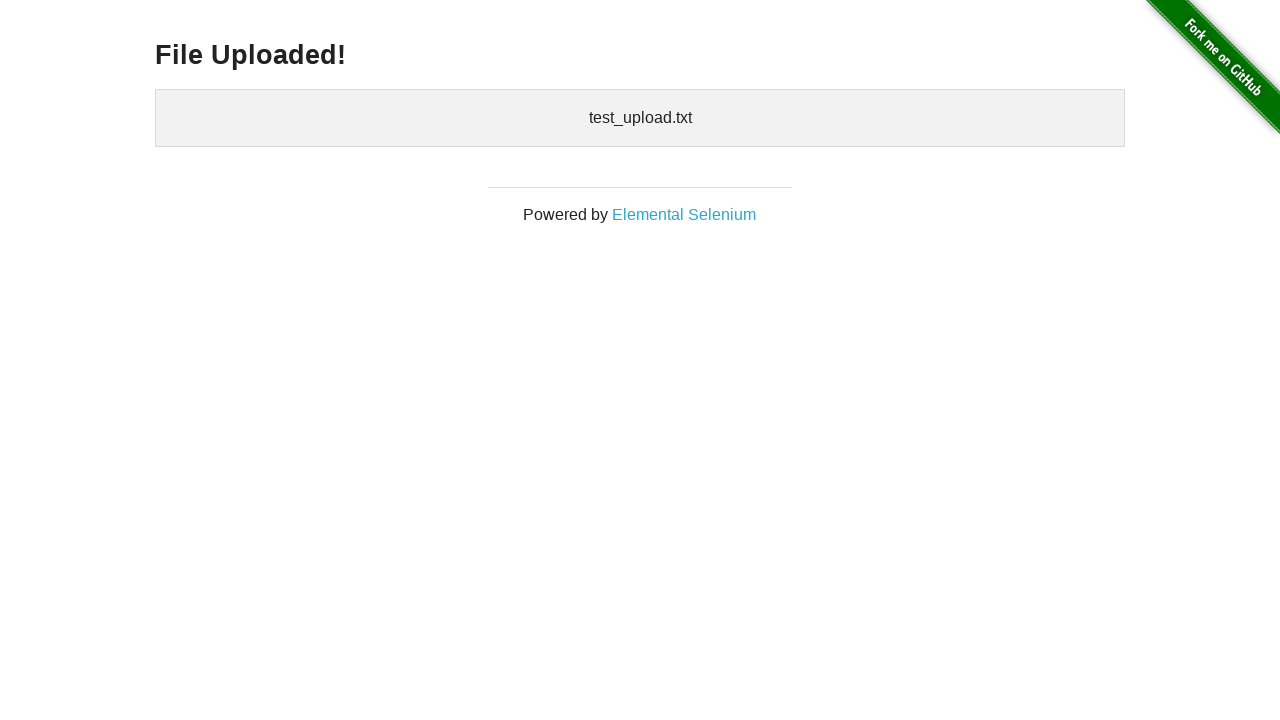

Verified 'File Uploaded!' confirmation message is displayed
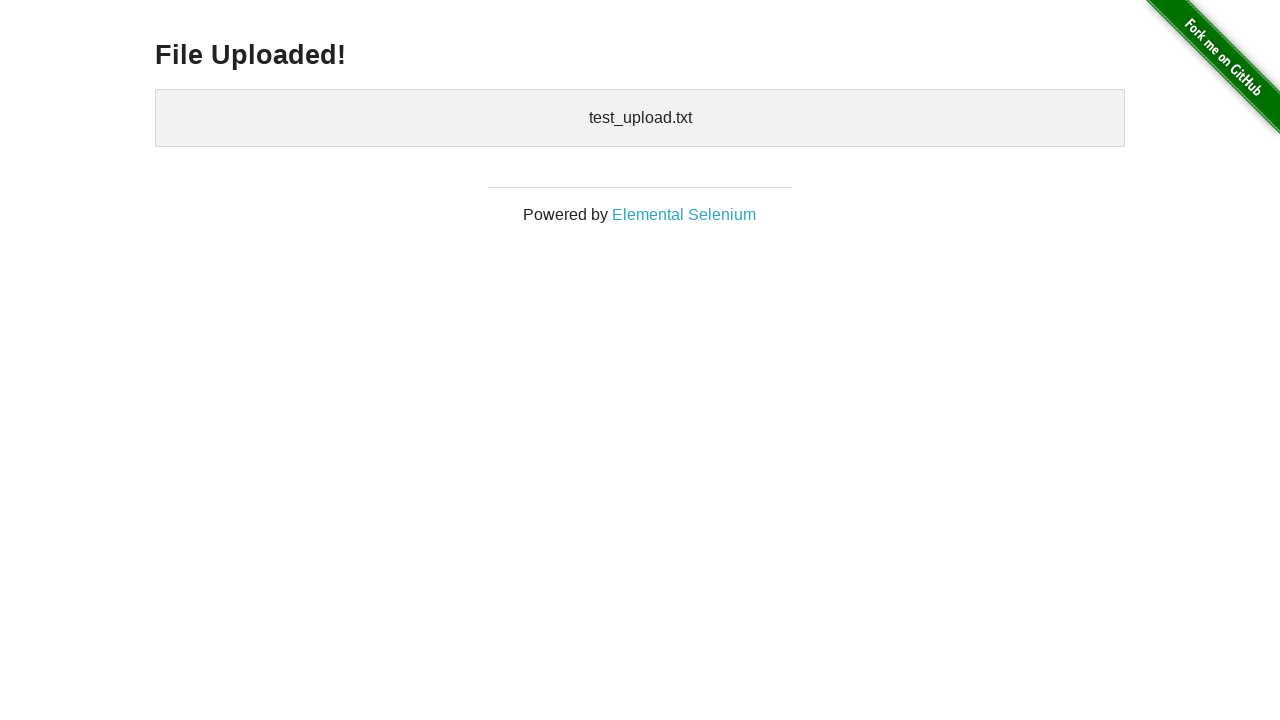

Cleaned up temporary test file
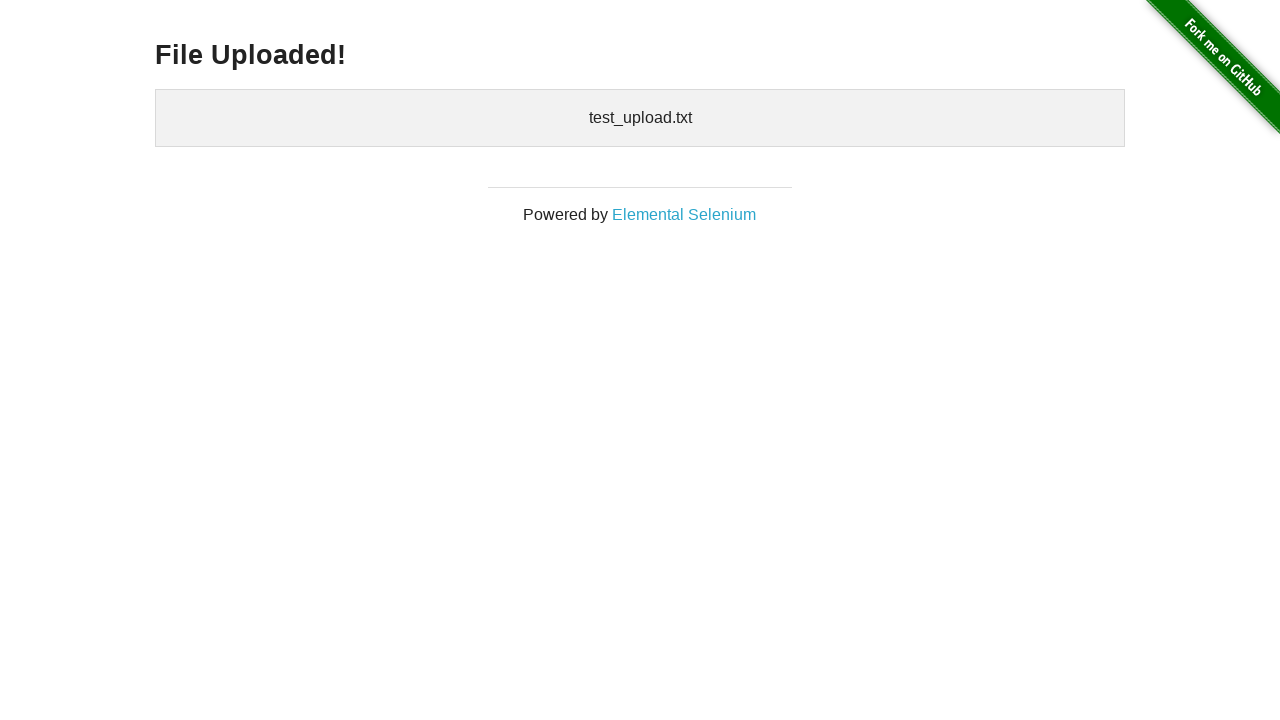

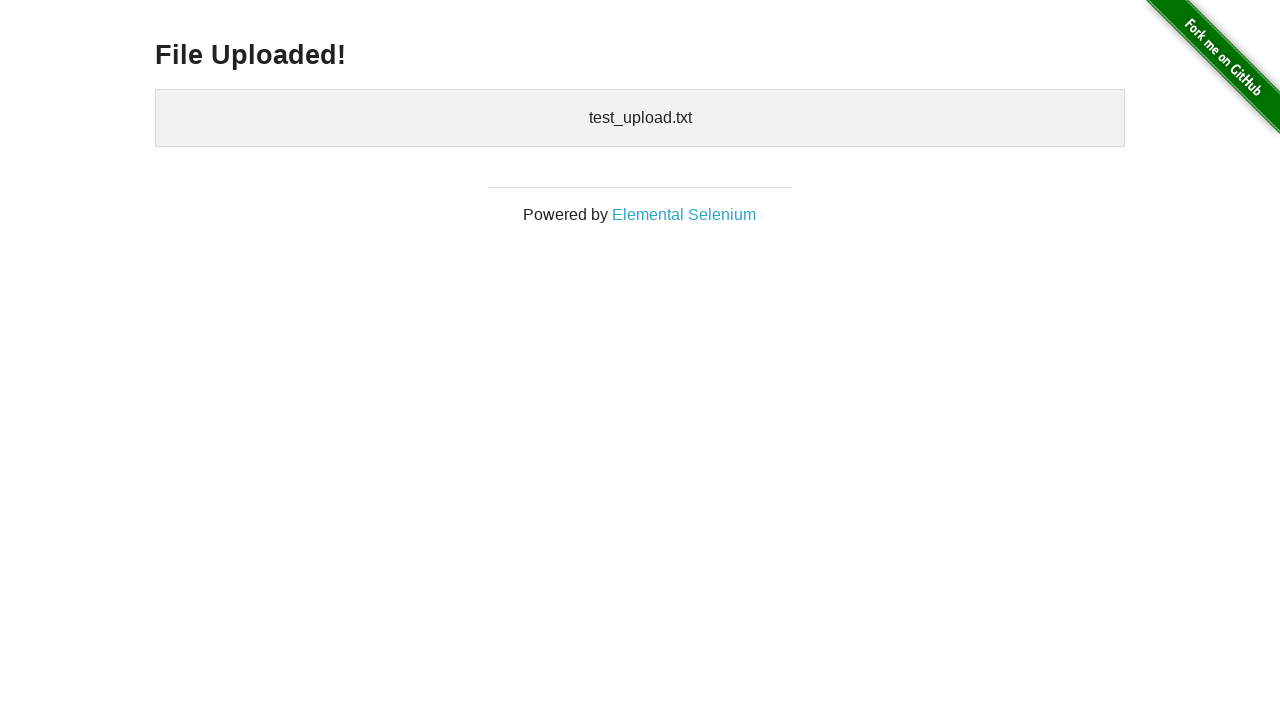